Tests the cancel functionality by navigating through the form, clicking cancel on the confirmation popup, and verifying the form returns to its initial state

Starting URL: https://lm.skillbox.cc/qa_tester/module07/practice3/

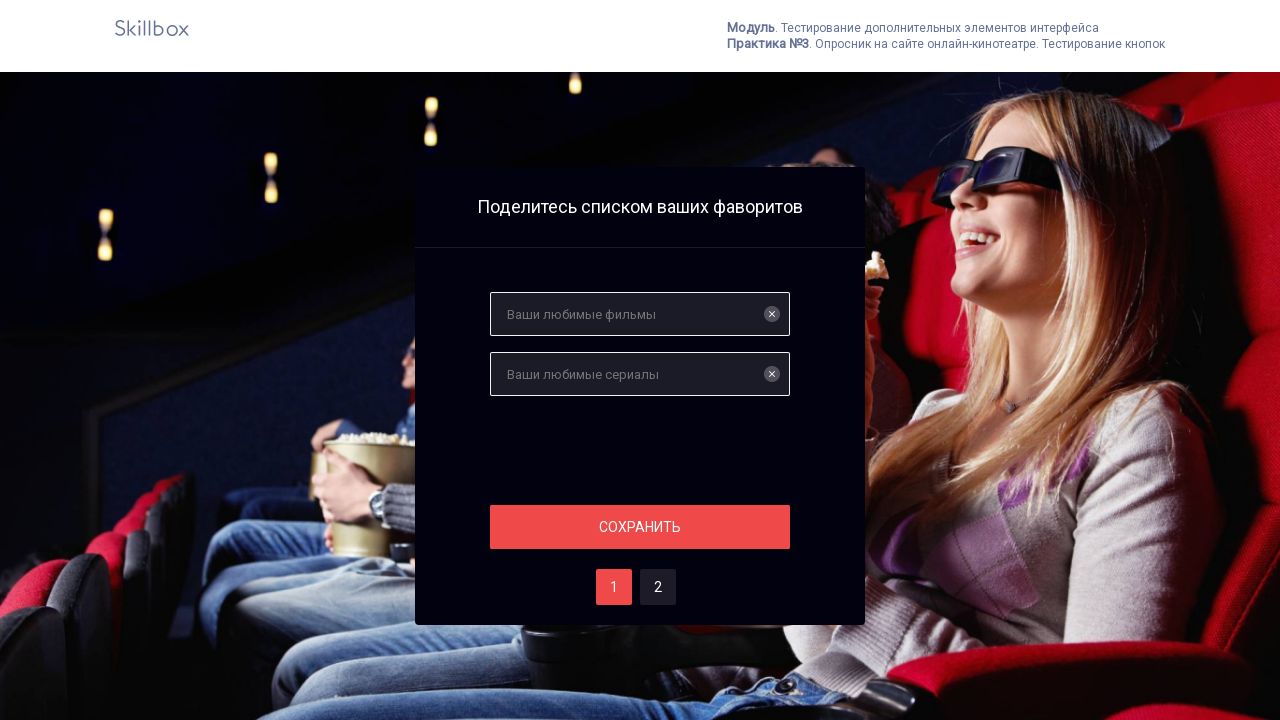

Clicked section button to proceed with form at (640, 527) on .section__button
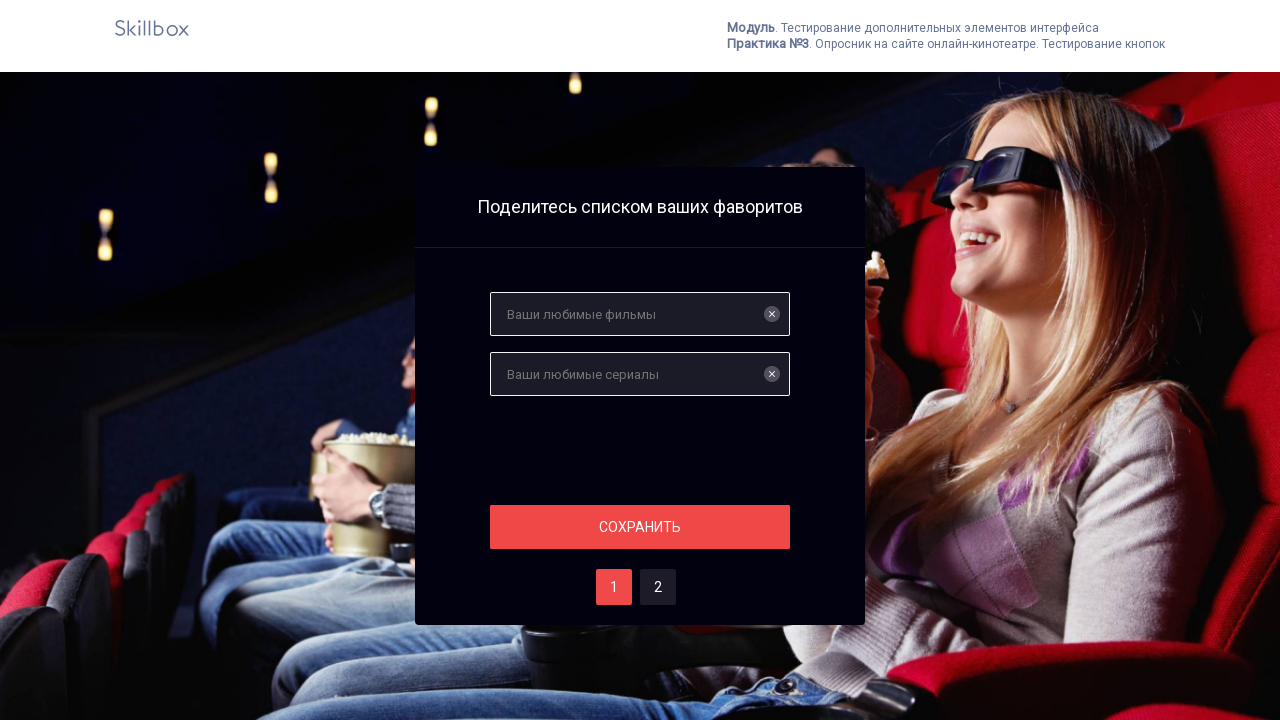

Clicked option two in the form at (658, 587) on #two
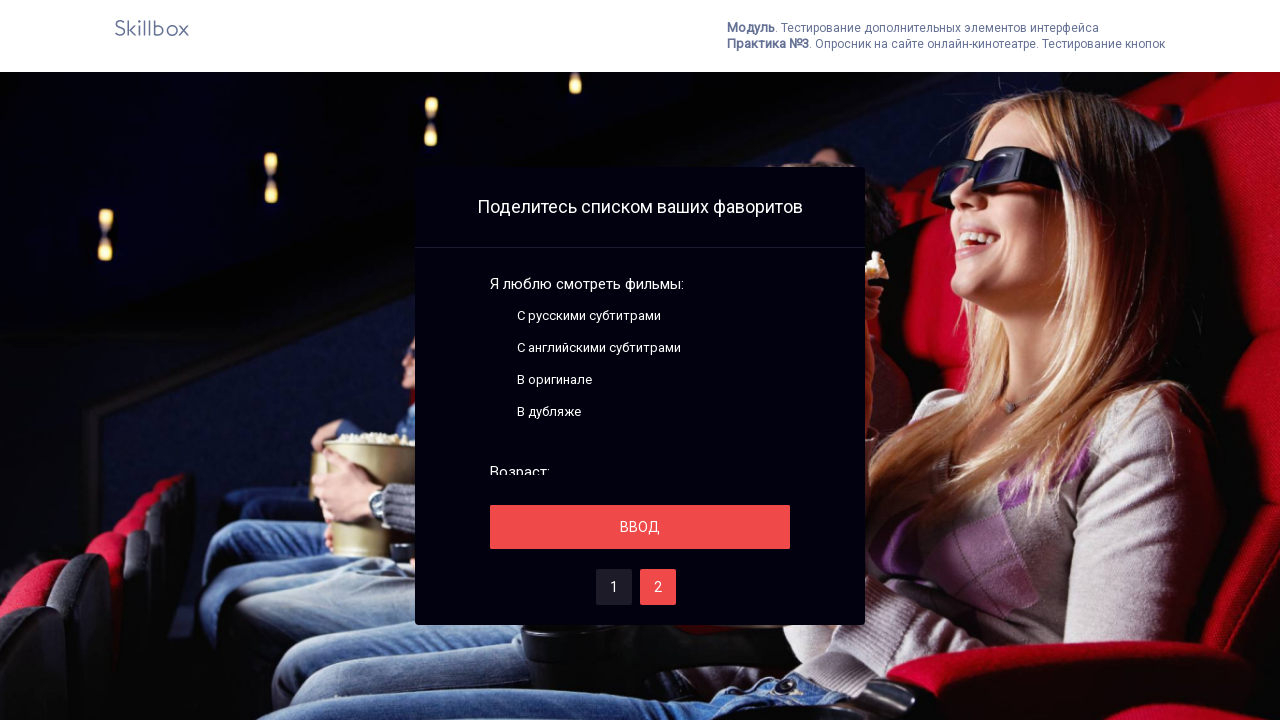

Clicked save button to trigger confirmation popup at (640, 527) on #save
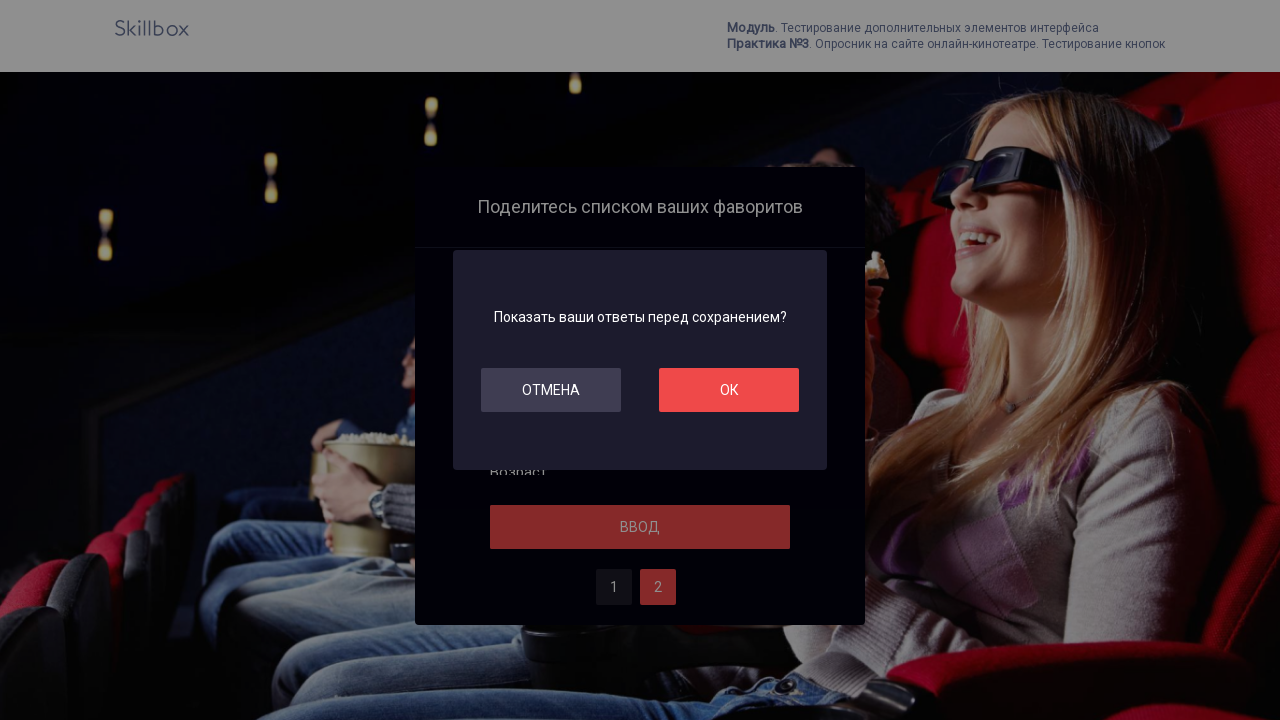

Clicked cancel/no button on confirmation popup at (551, 390) on #no
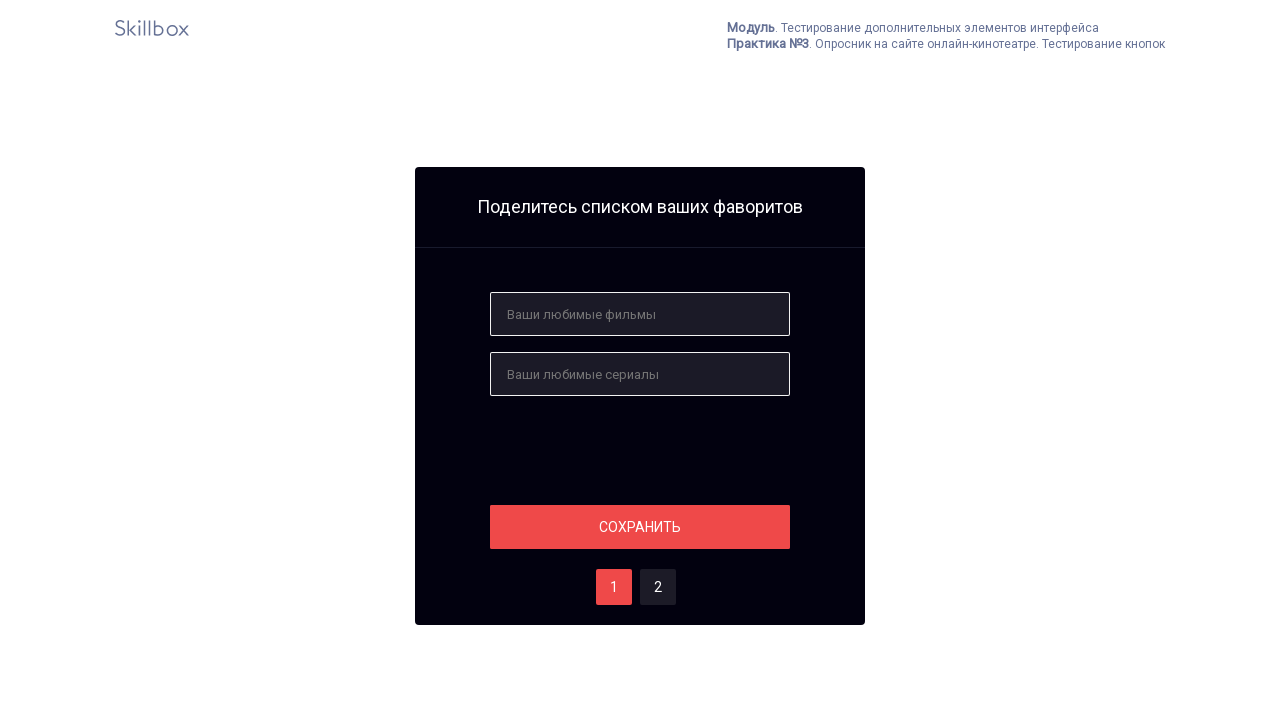

Verified header content is visible after cancellation
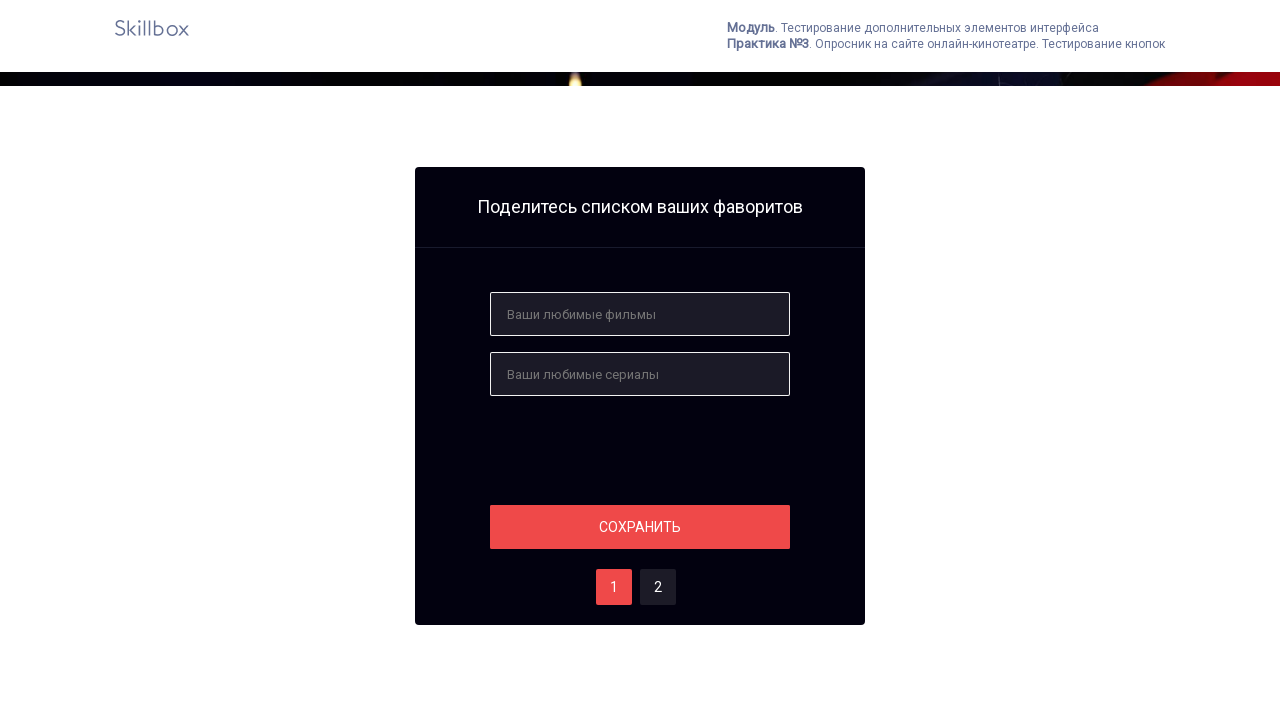

Verified films input field is back in initial state
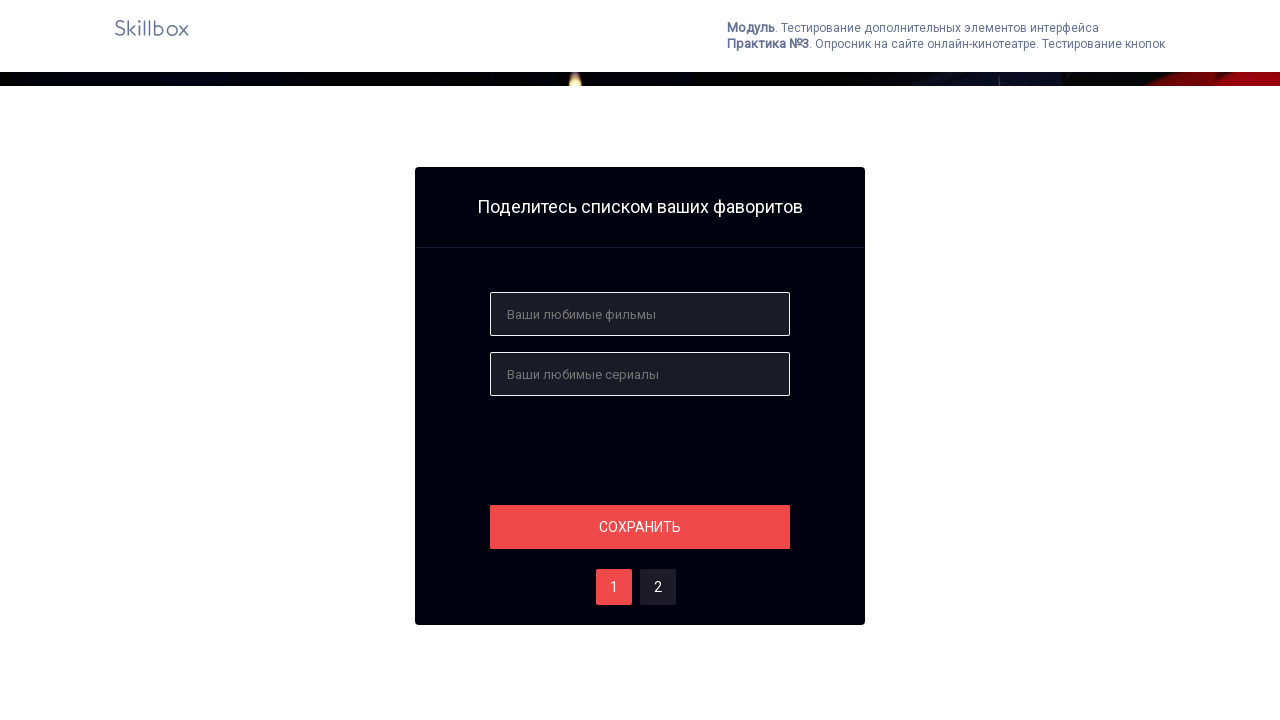

Verified serials input field is back in initial state
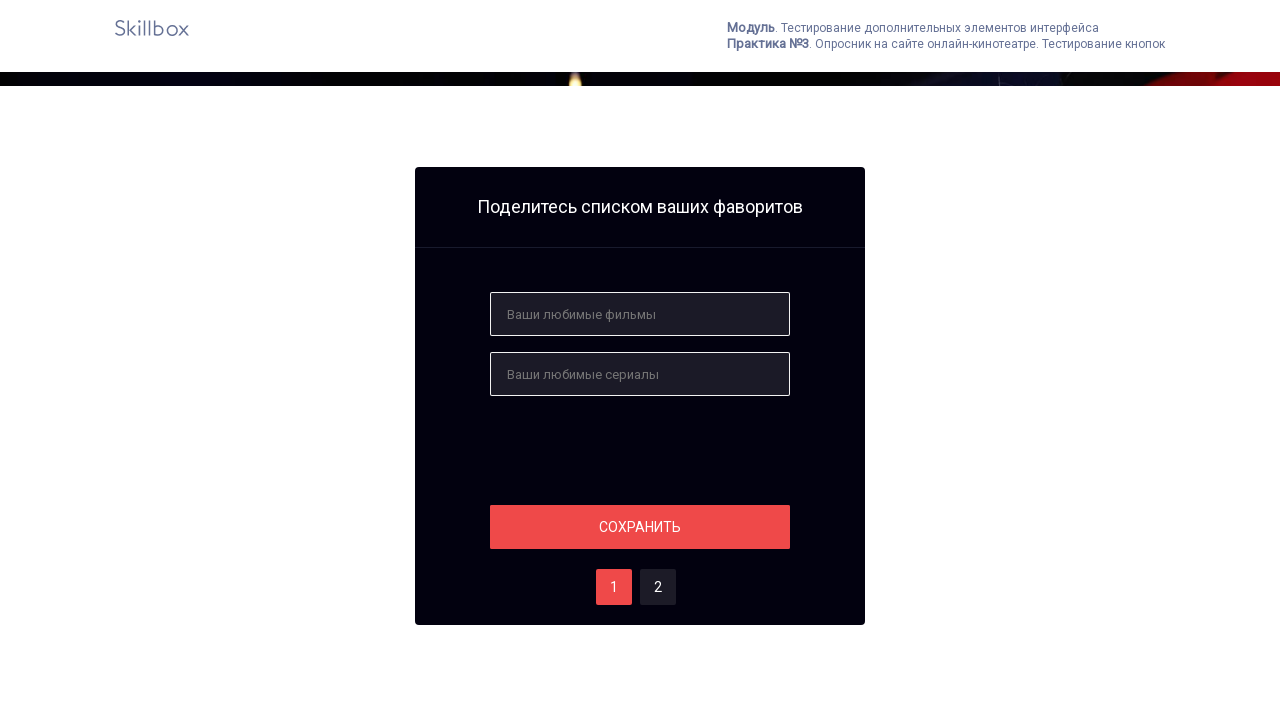

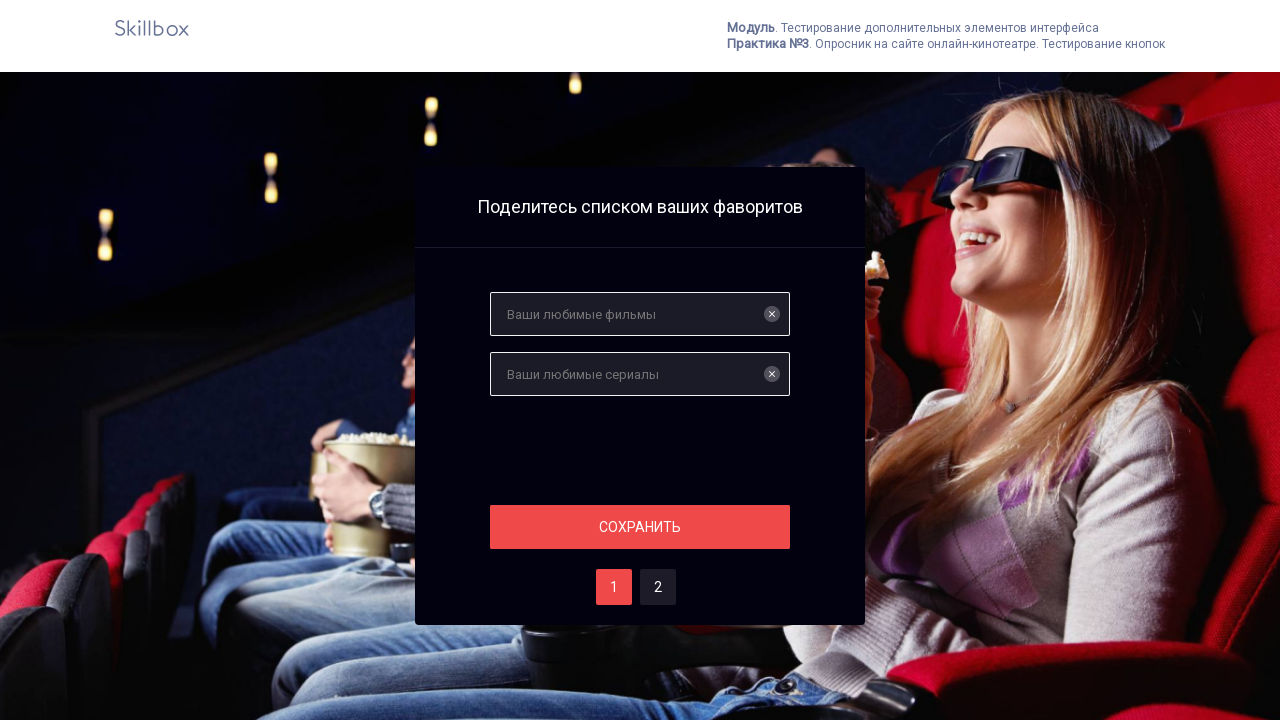